Tests registration form by filling in first name, last name, and email fields, then submitting and verifying success message

Starting URL: http://suninjuly.github.io/registration1.html

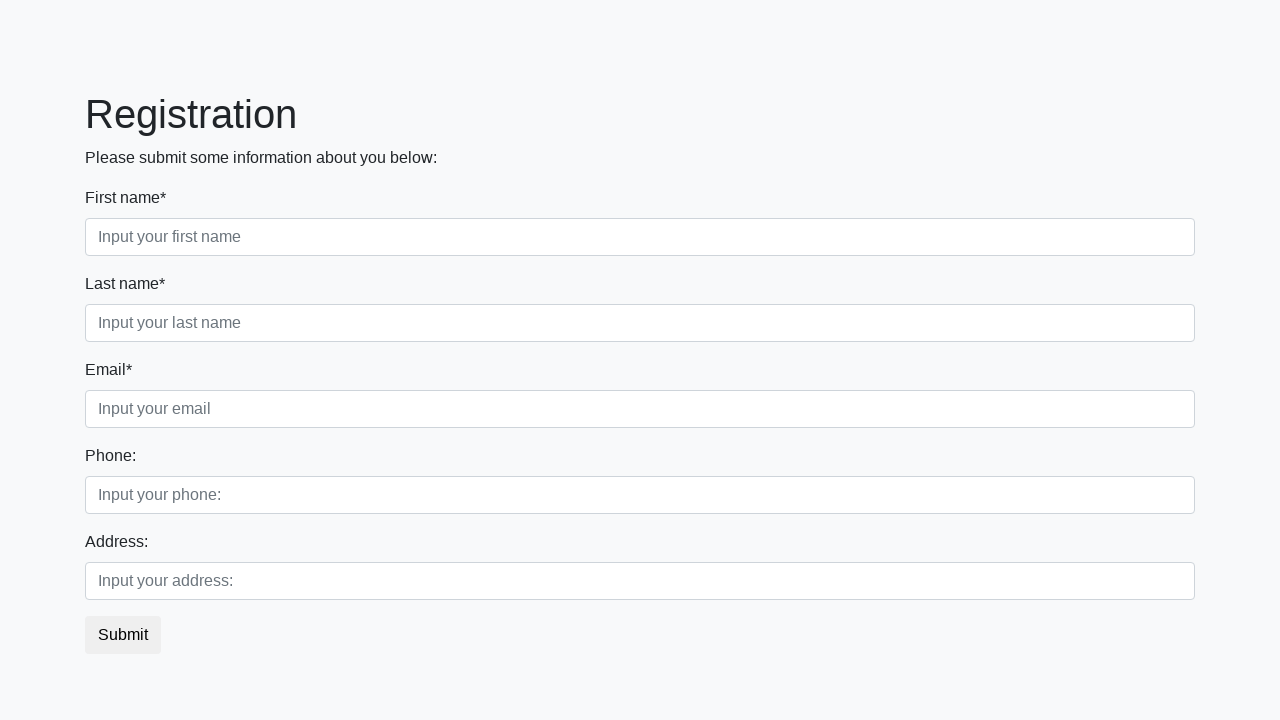

Filled first name field with 'Ivan' on (//input[@class='form-control first'])[1]
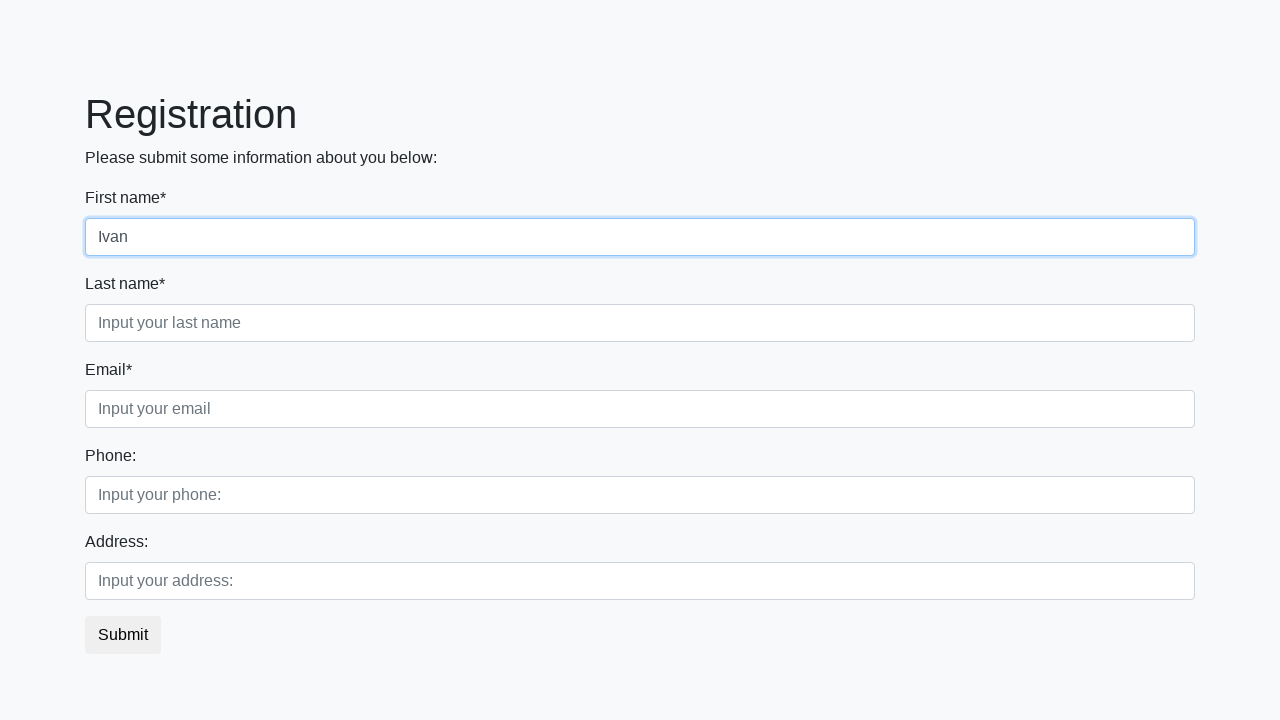

Filled last name field with 'Petrov' on (//input[@class='form-control second'])[1]
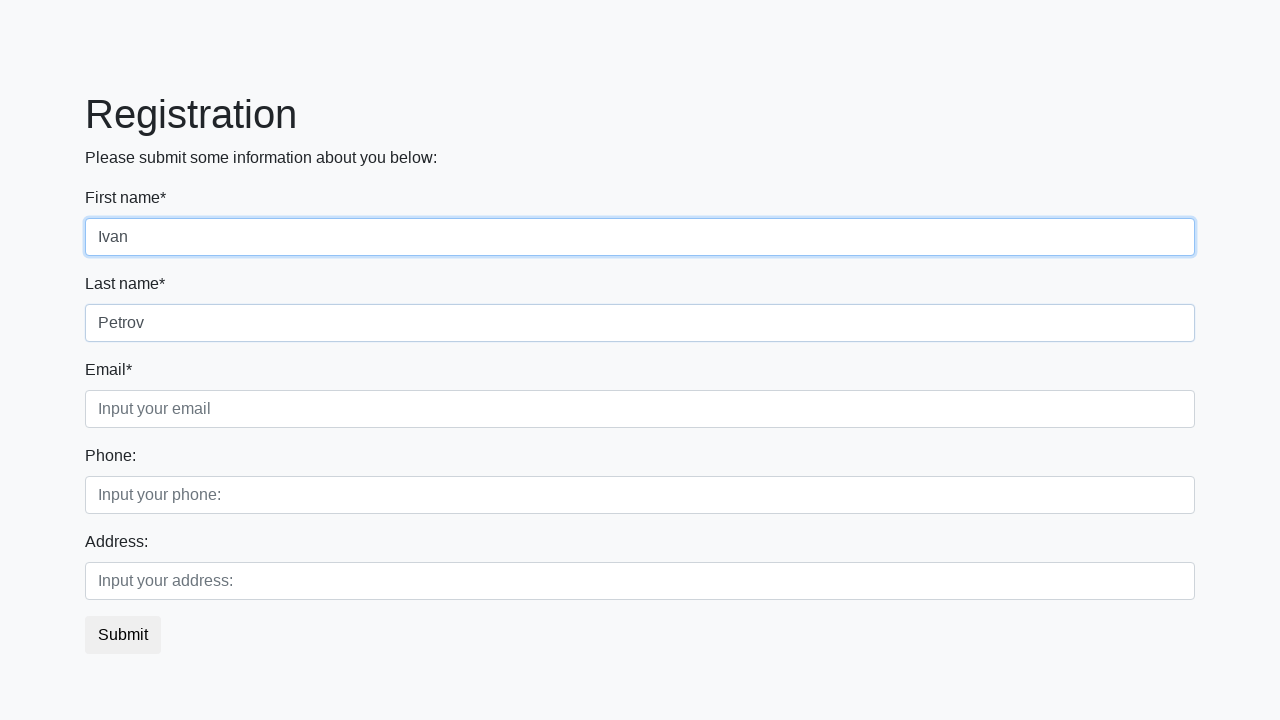

Filled email field with 'testuser347@example.com' on //input[@class='form-control third']
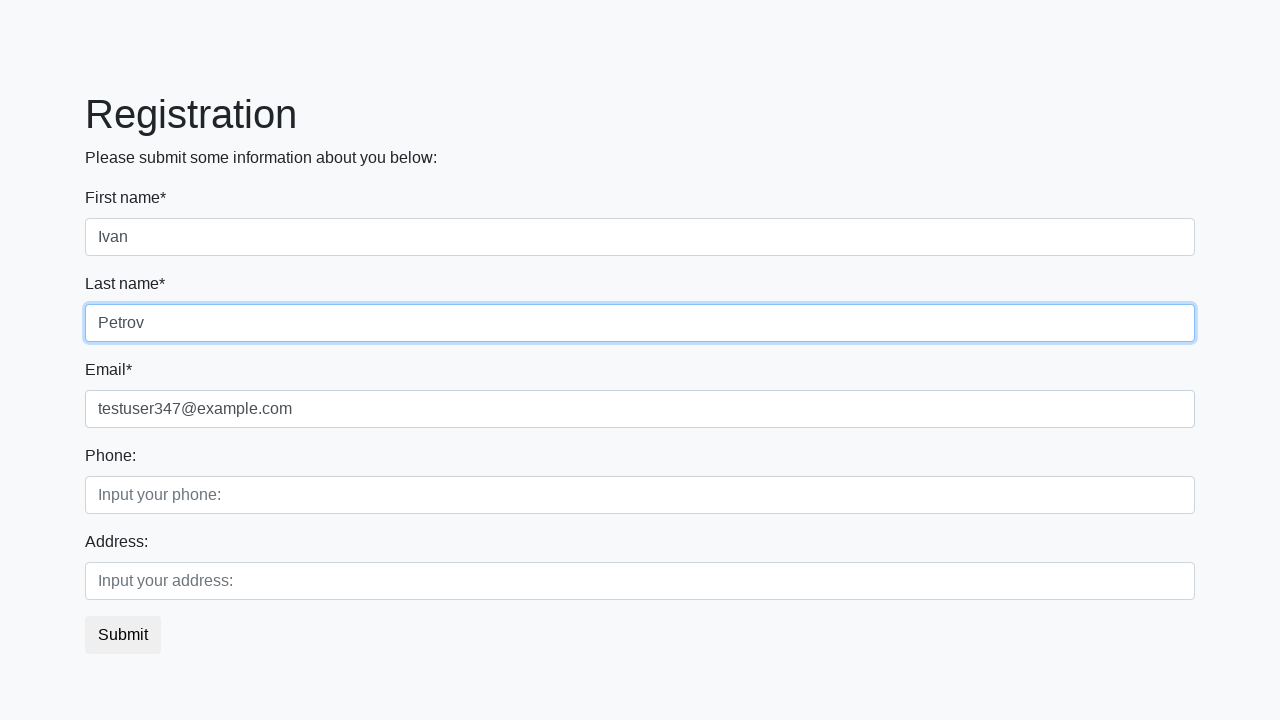

Clicked submit button to register at (123, 635) on button.btn
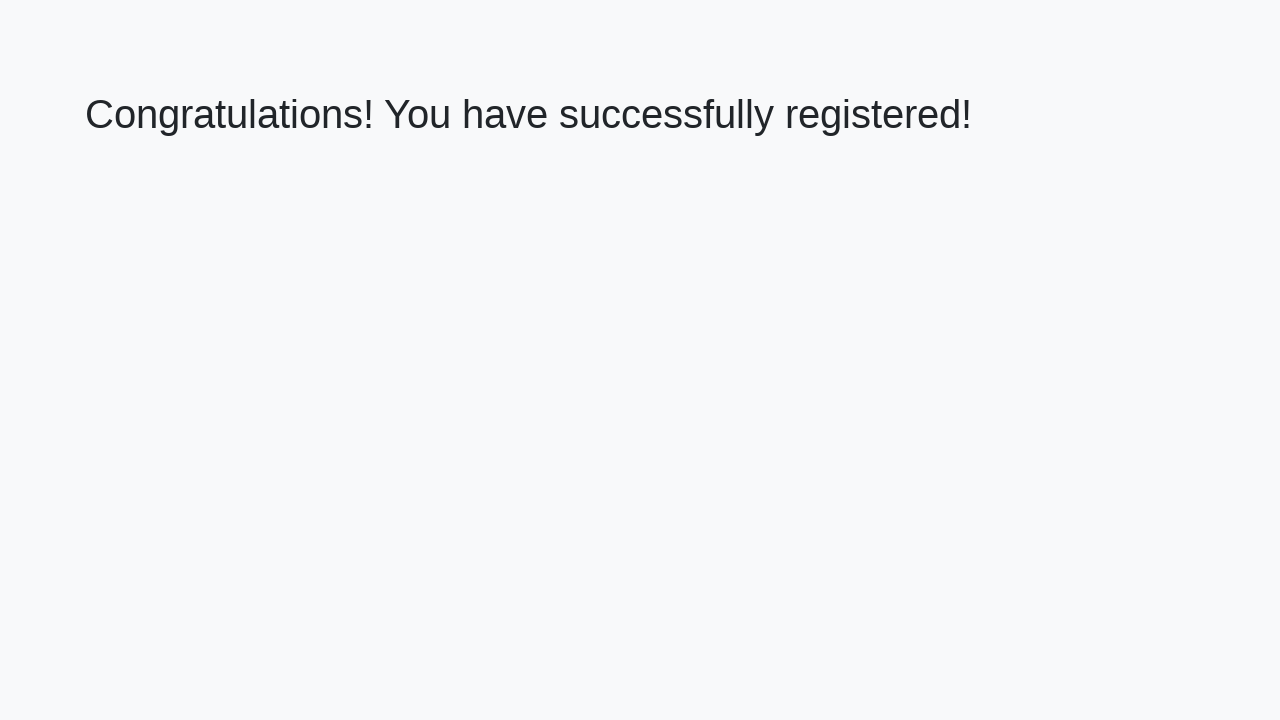

Success message heading loaded
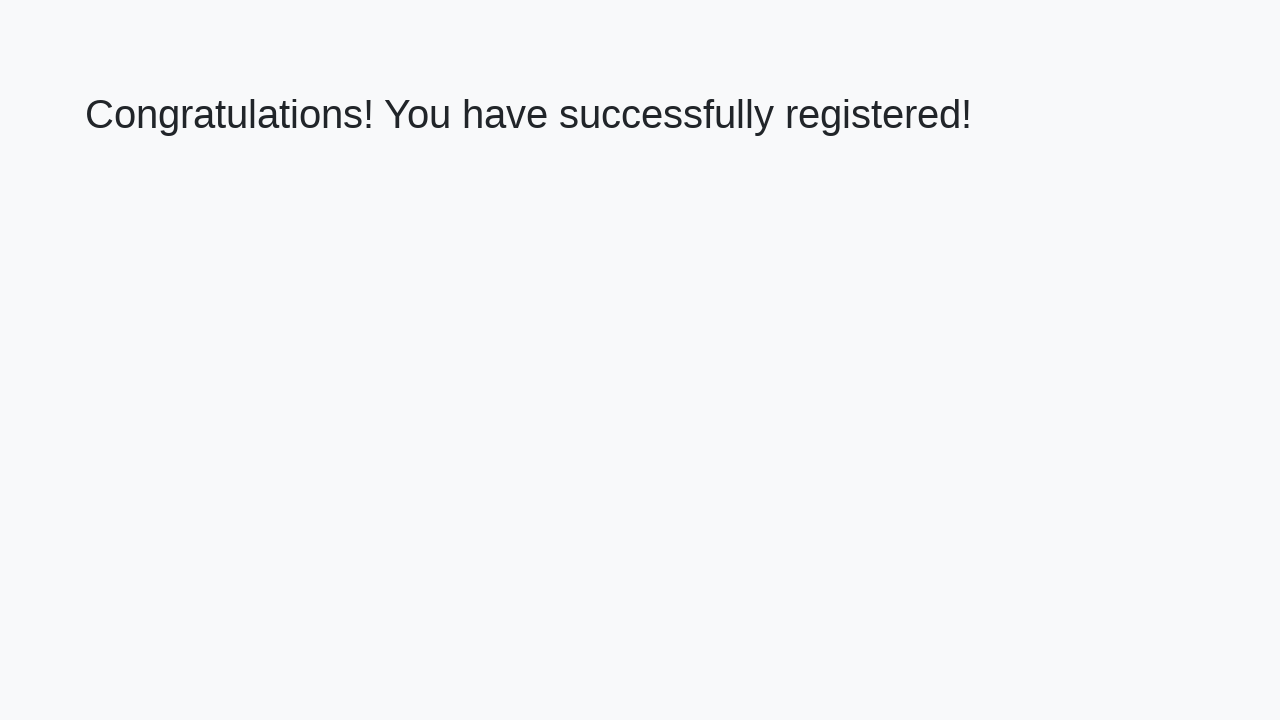

Retrieved success message text
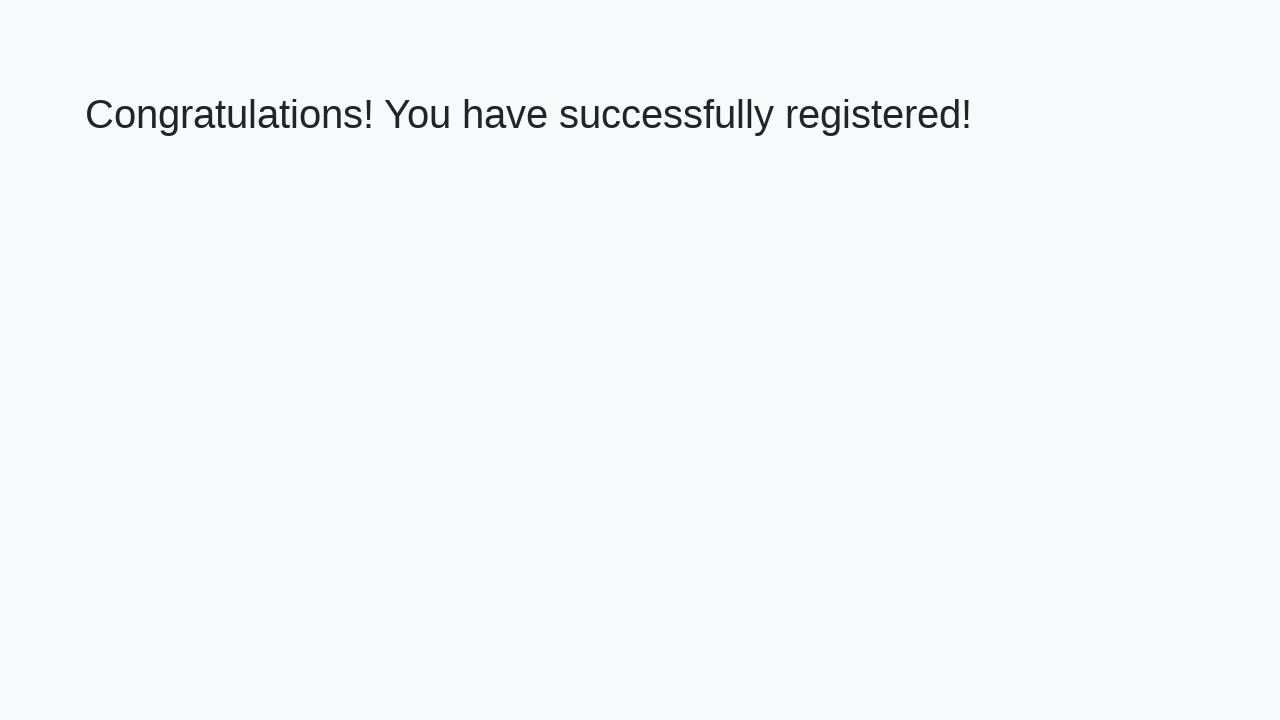

Verified success message: 'Congratulations! You have successfully registered!'
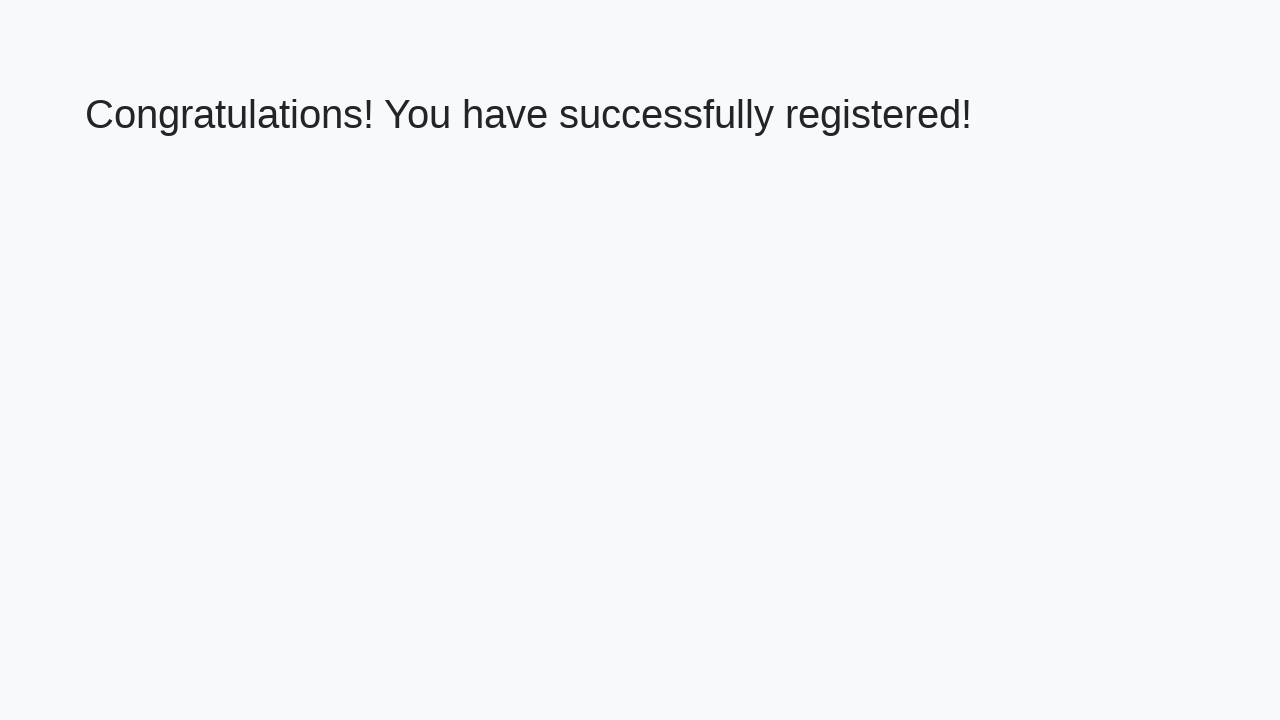

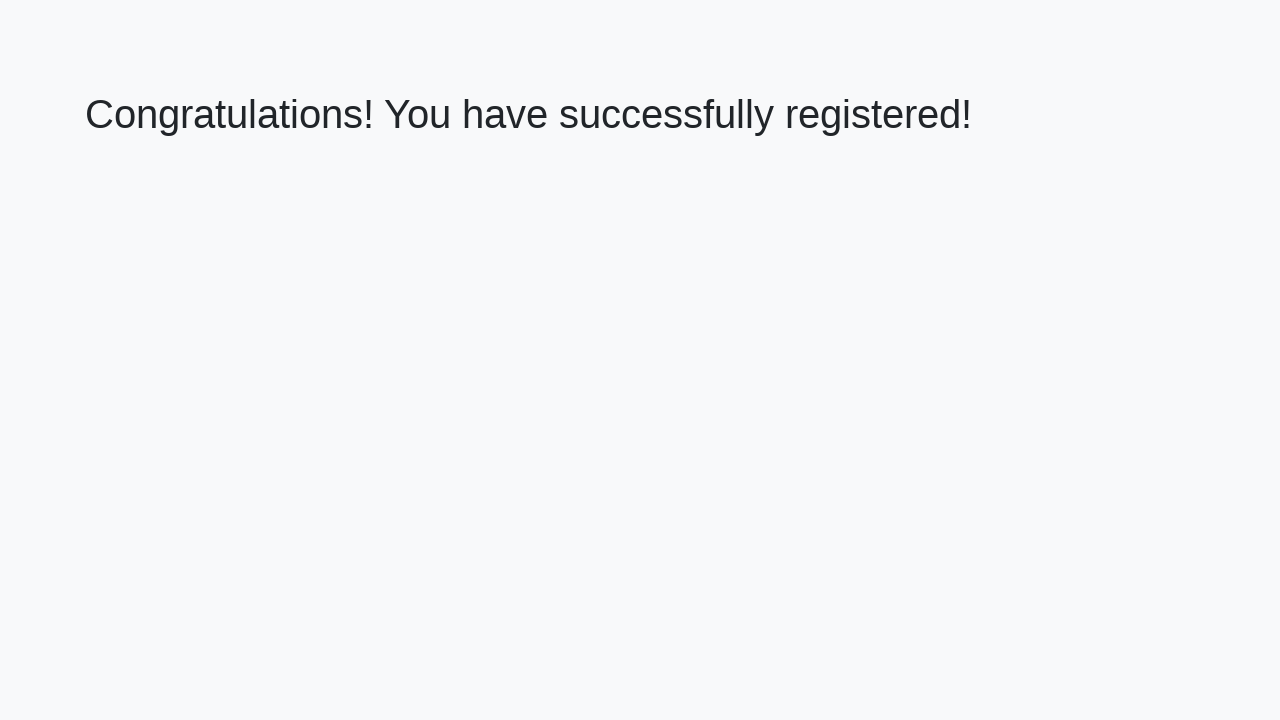